Tests the text input functionality on UI Testing Playground by entering text in an input field and clicking a button that updates its label to the entered text

Starting URL: http://uitestingplayground.com/textinput

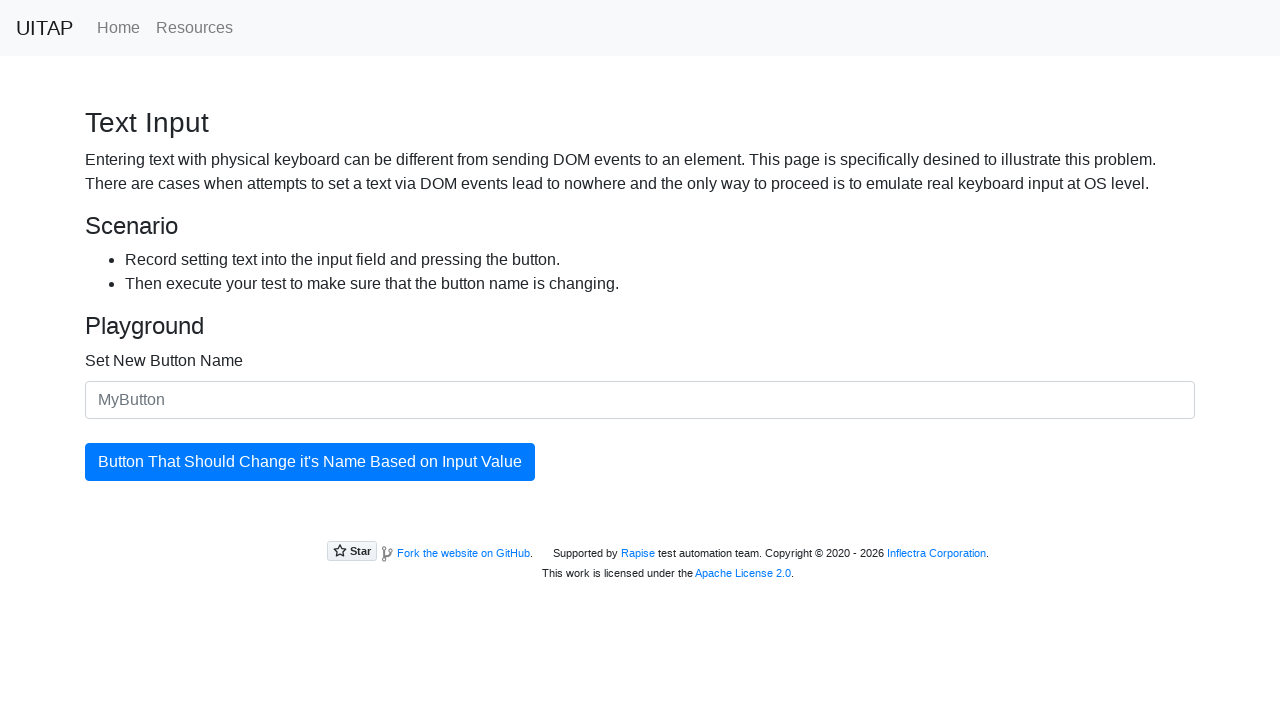

Entered 'SkyPro' in the text input field on #newButtonName
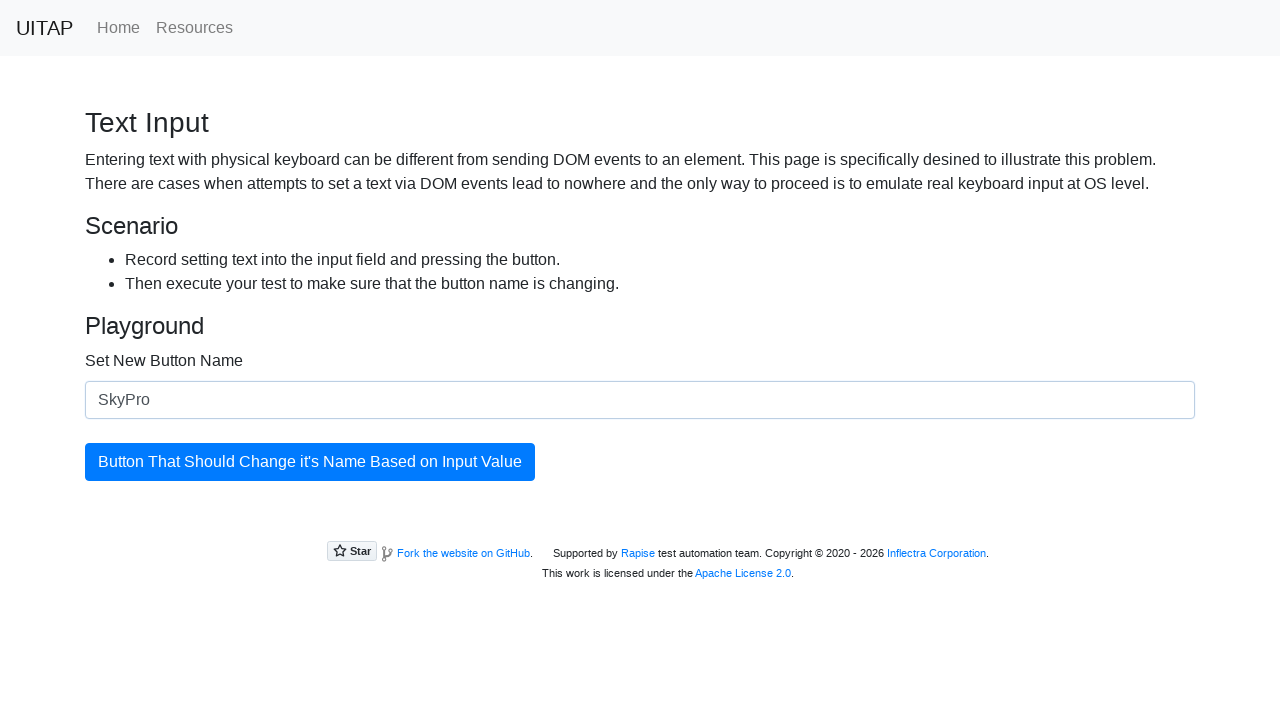

Clicked the button to update its label at (310, 462) on #updatingButton
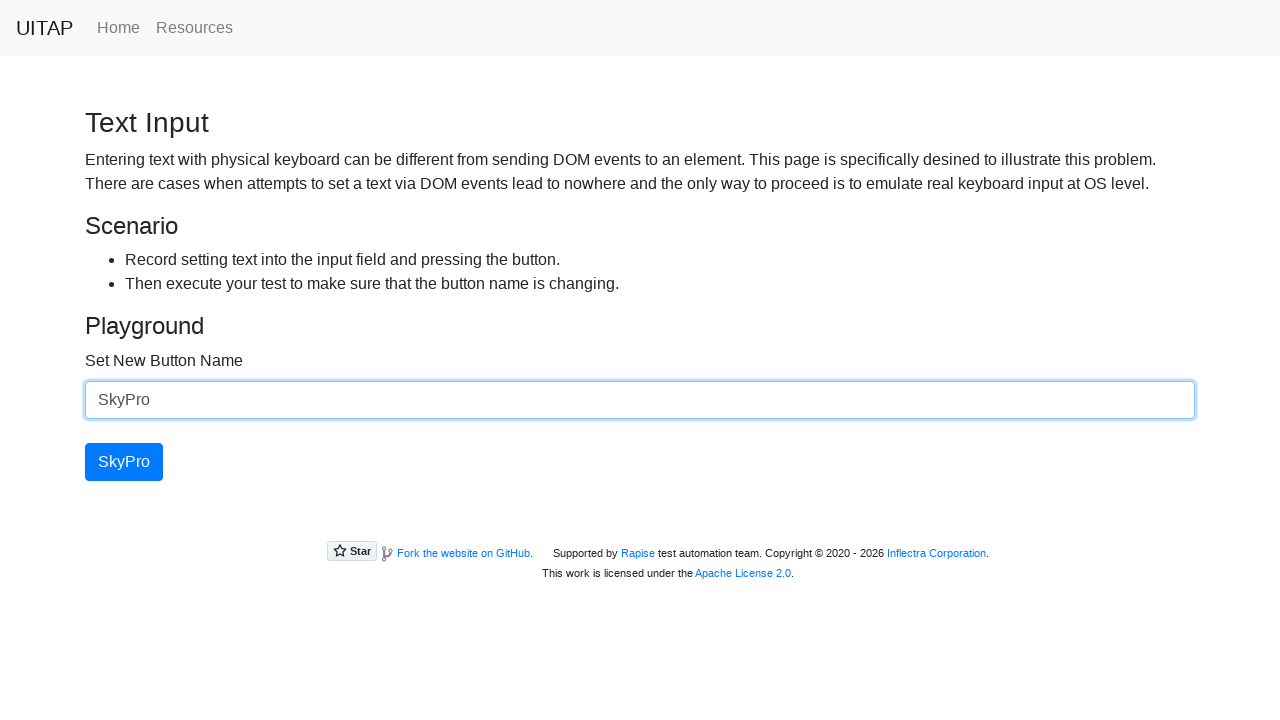

Button label updated to 'SkyPro'
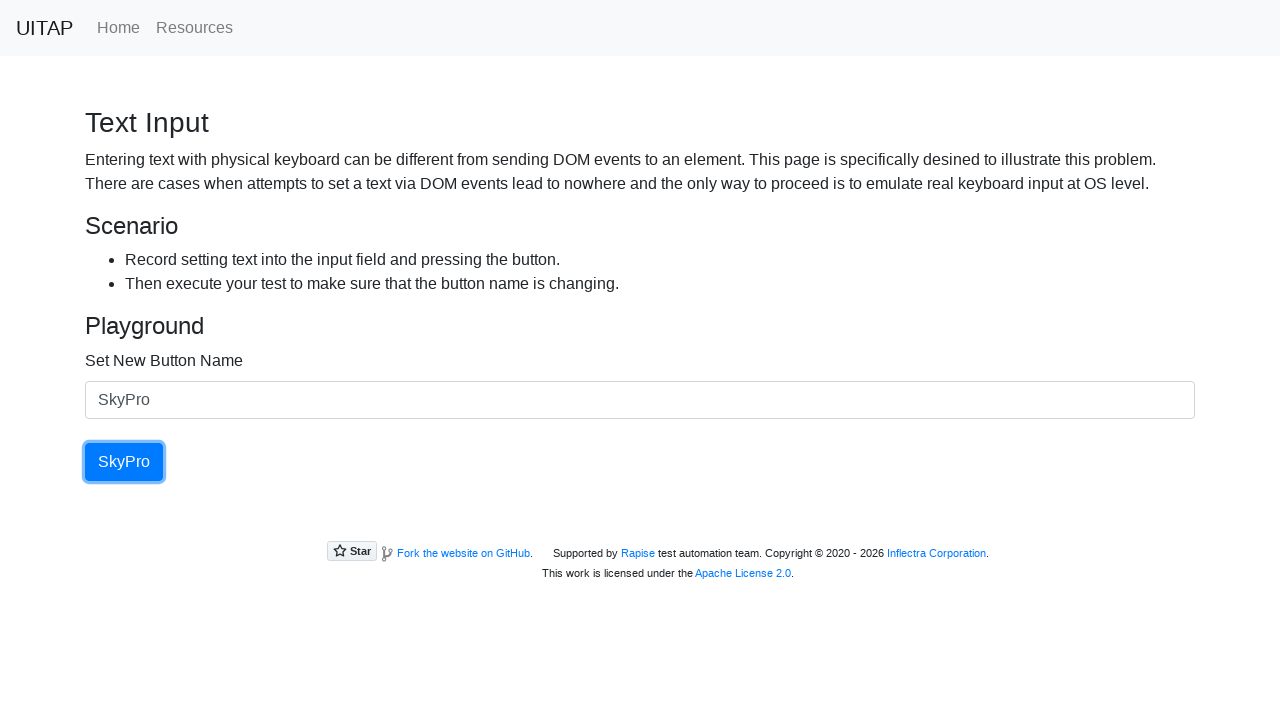

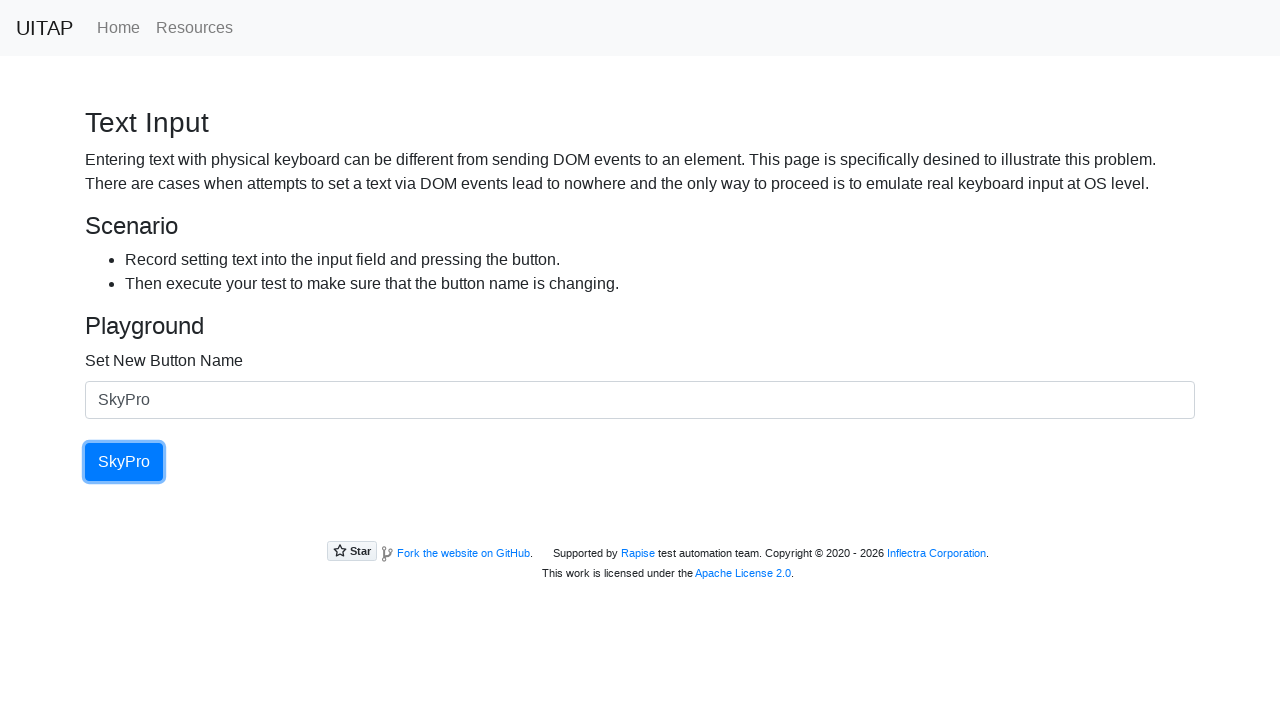